Tests mouse hover functionality by navigating through nested menu items and clicking on a sub-sub item

Starting URL: https://demoqa.com/menu

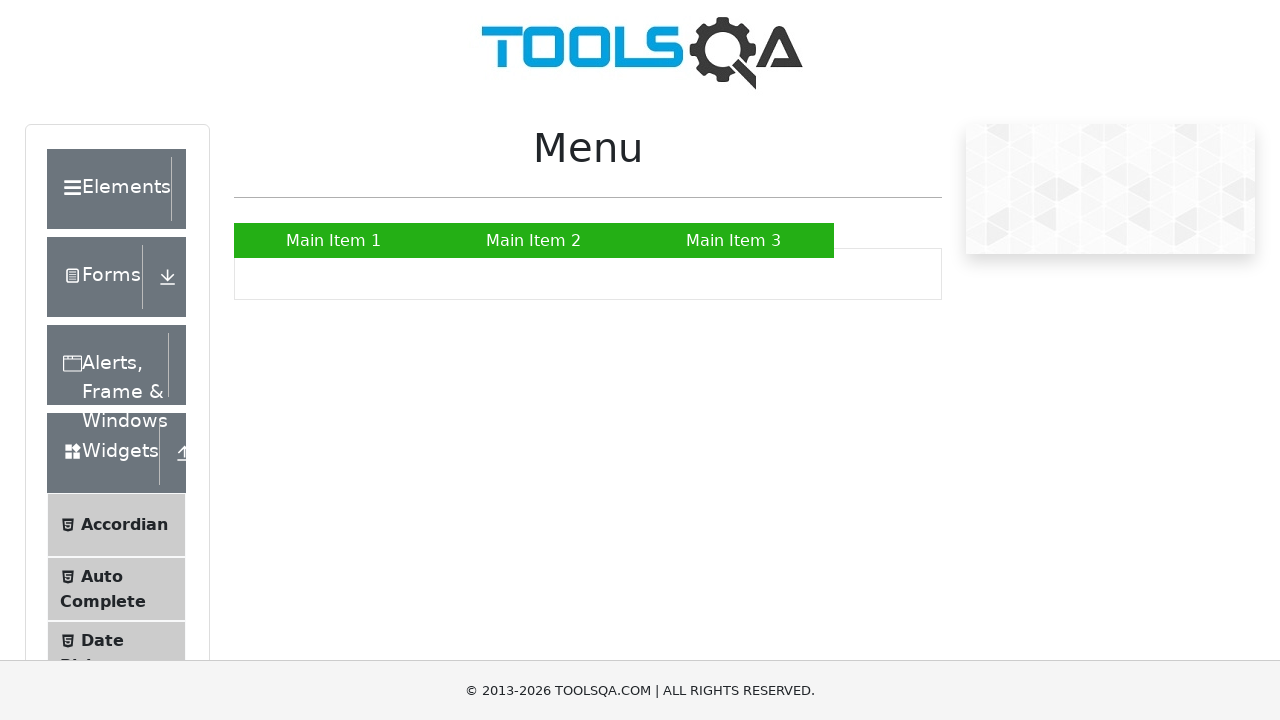

Navigated to https://demoqa.com/menu
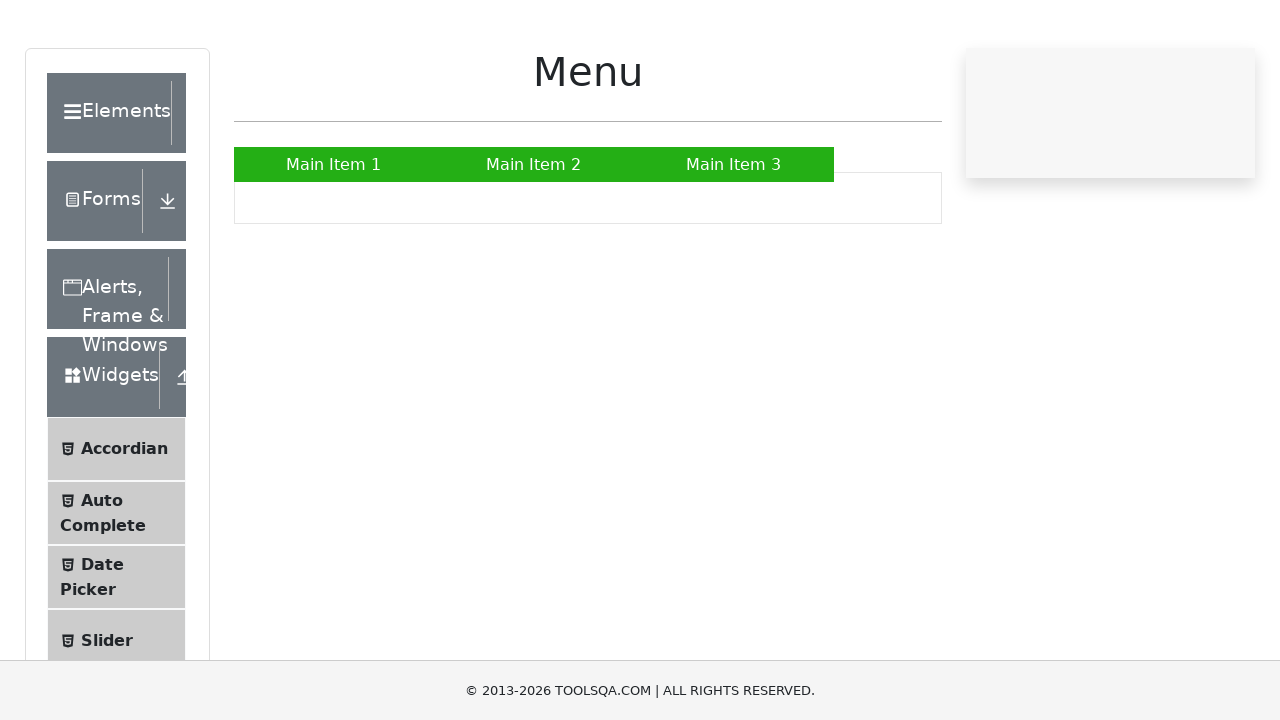

Hovered over Main Item 2 to reveal submenu at (534, 240) on internal:text="Main Item 2"i
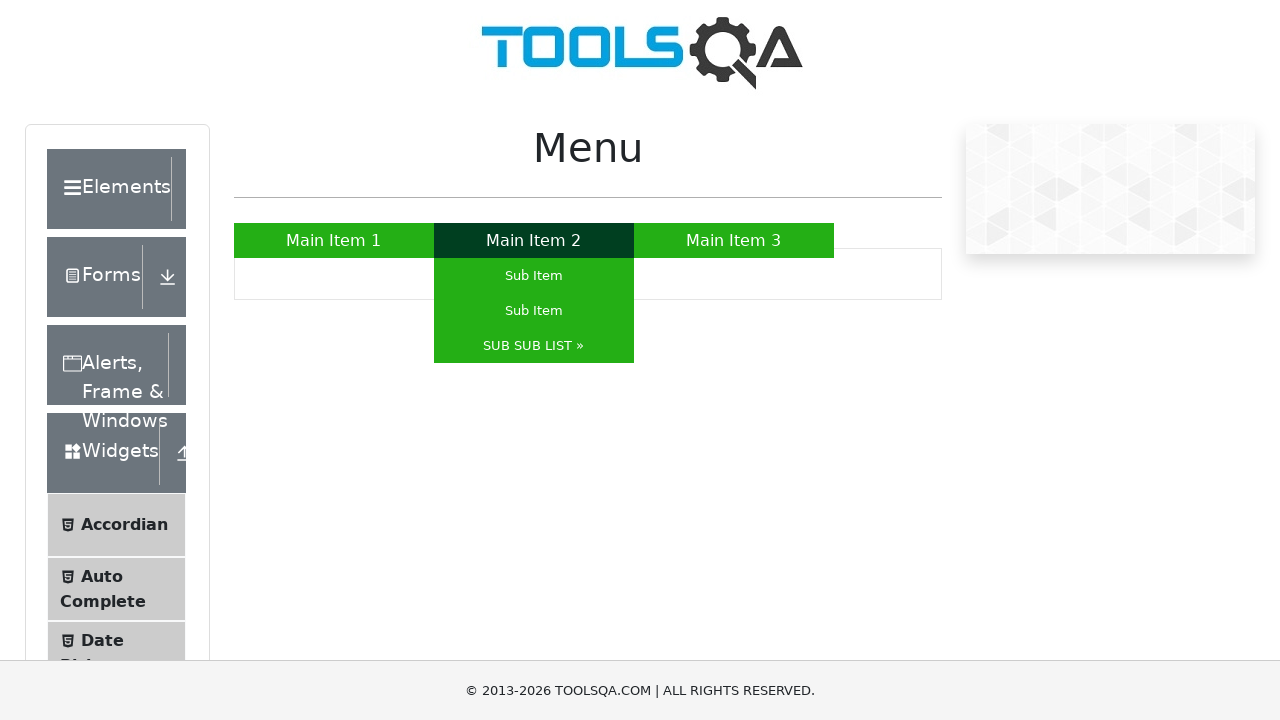

Hovered over SUB SUB LIST to reveal nested submenu at (534, 346) on internal:text="SUB SUB LIST \u00bb"i
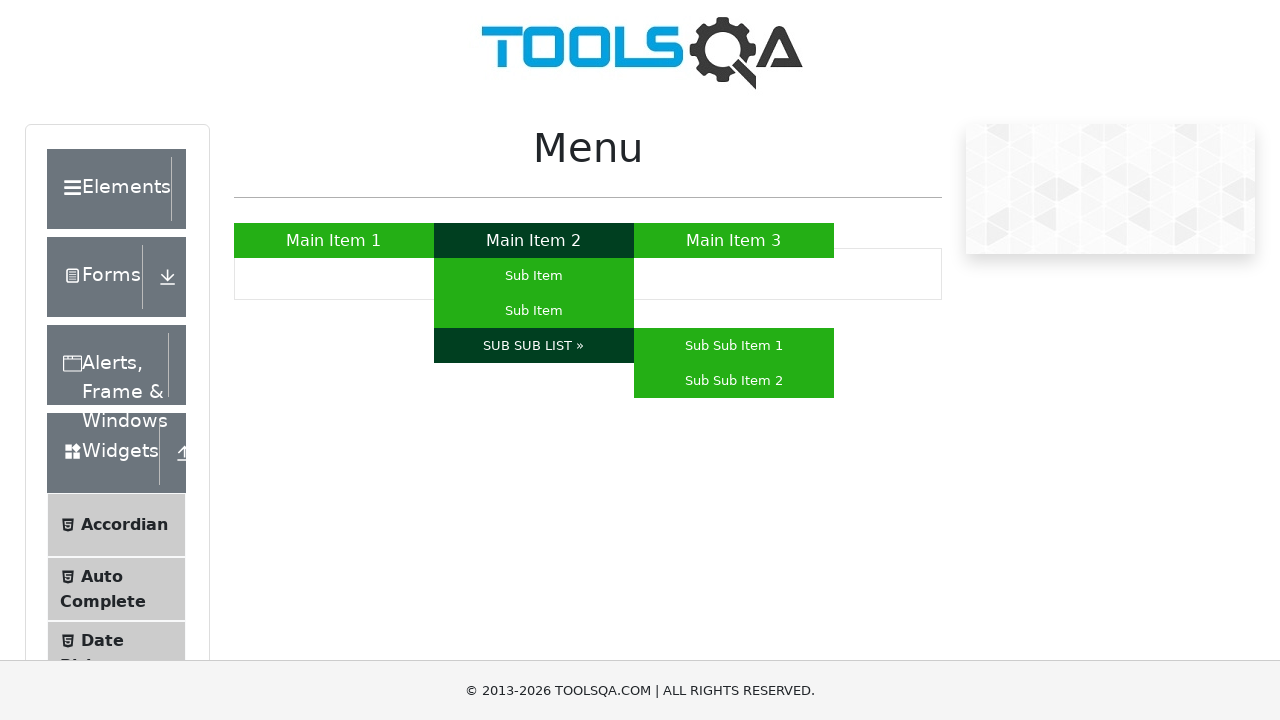

Clicked on Sub Sub Item 1 at (734, 346) on internal:text="Sub Sub Item 1"i
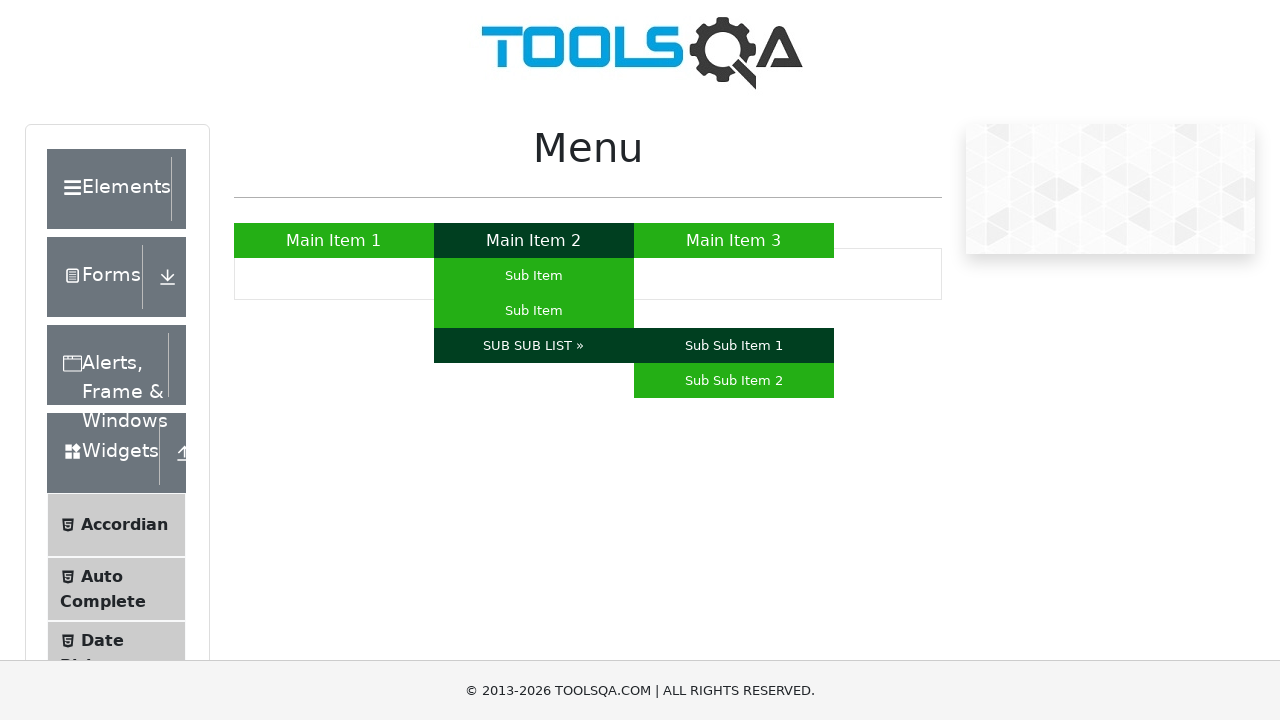

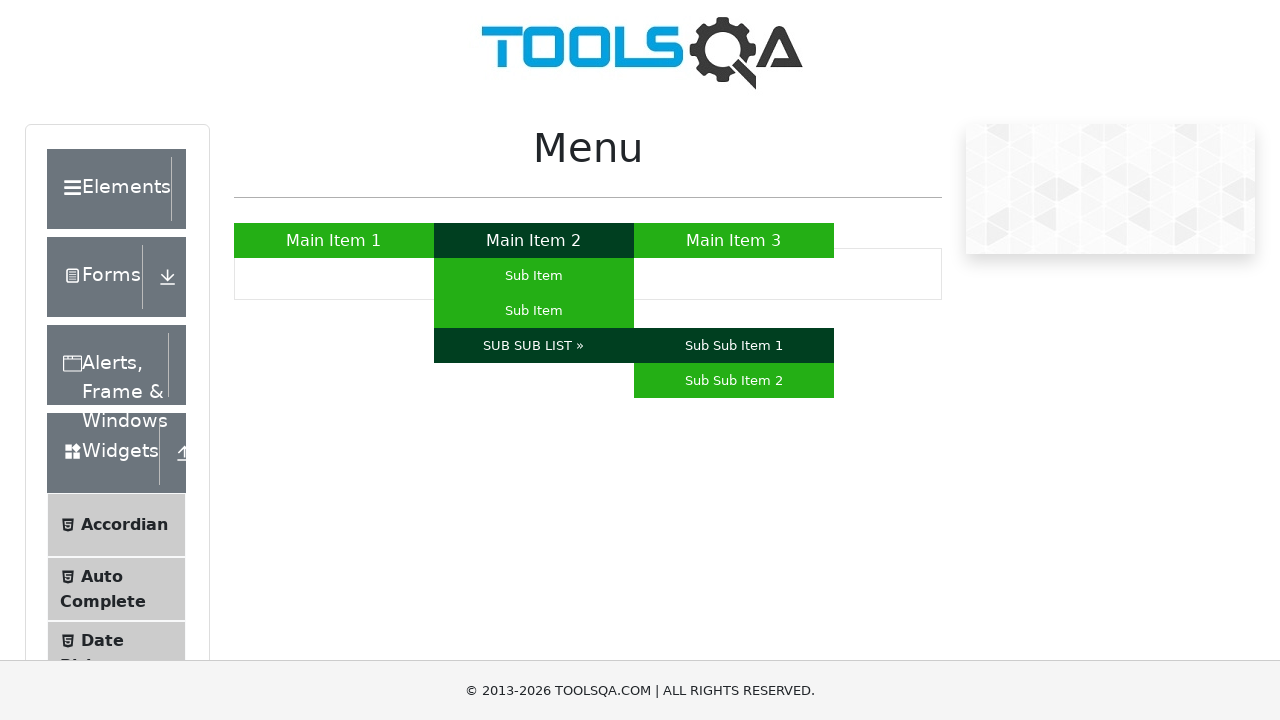